Tests selecting checkboxes 2, 3, and 4 together

Starting URL: https://seleniumbase.io/demo_page

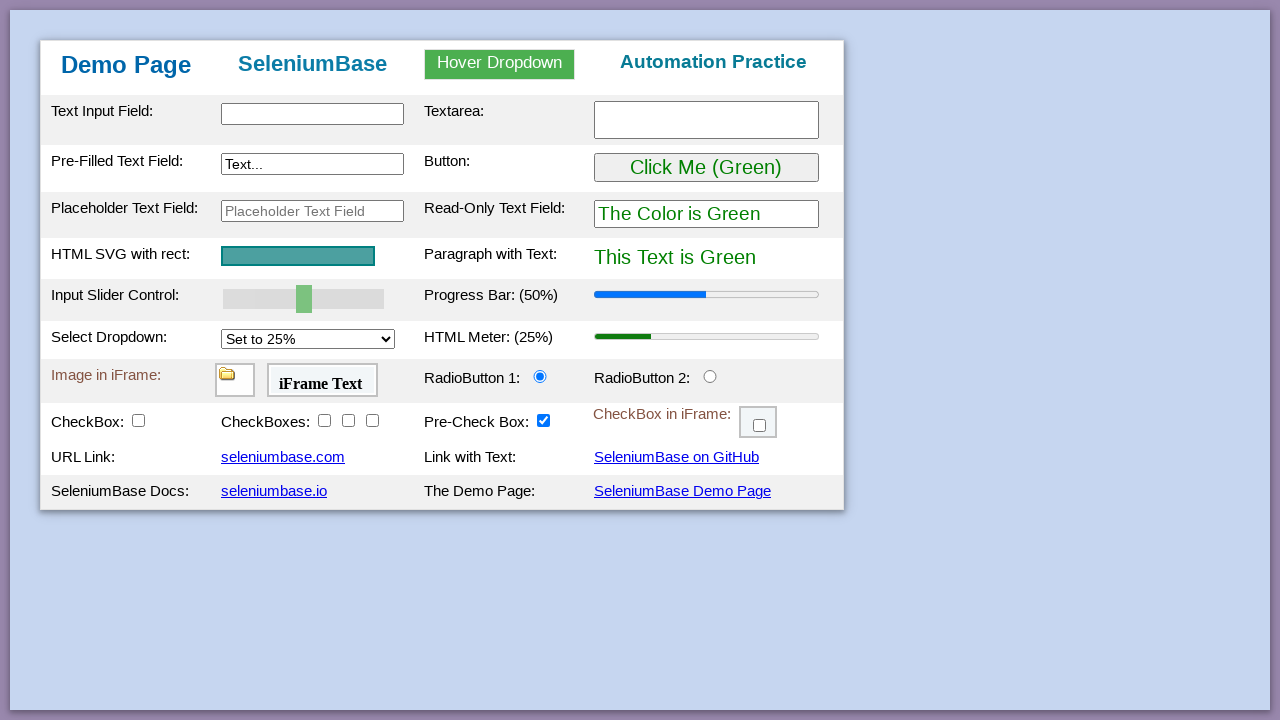

Clicked checkbox 2 at (324, 420) on #checkBox2
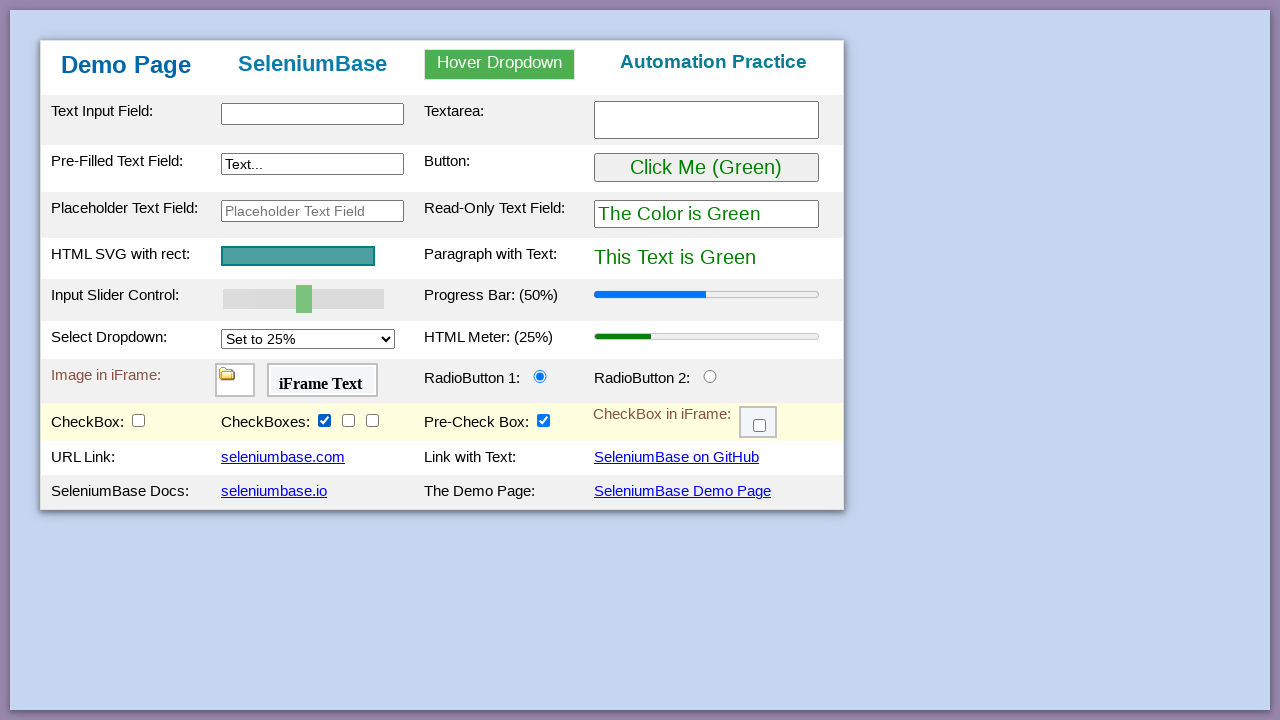

Clicked checkbox 3 at (348, 420) on #checkBox3
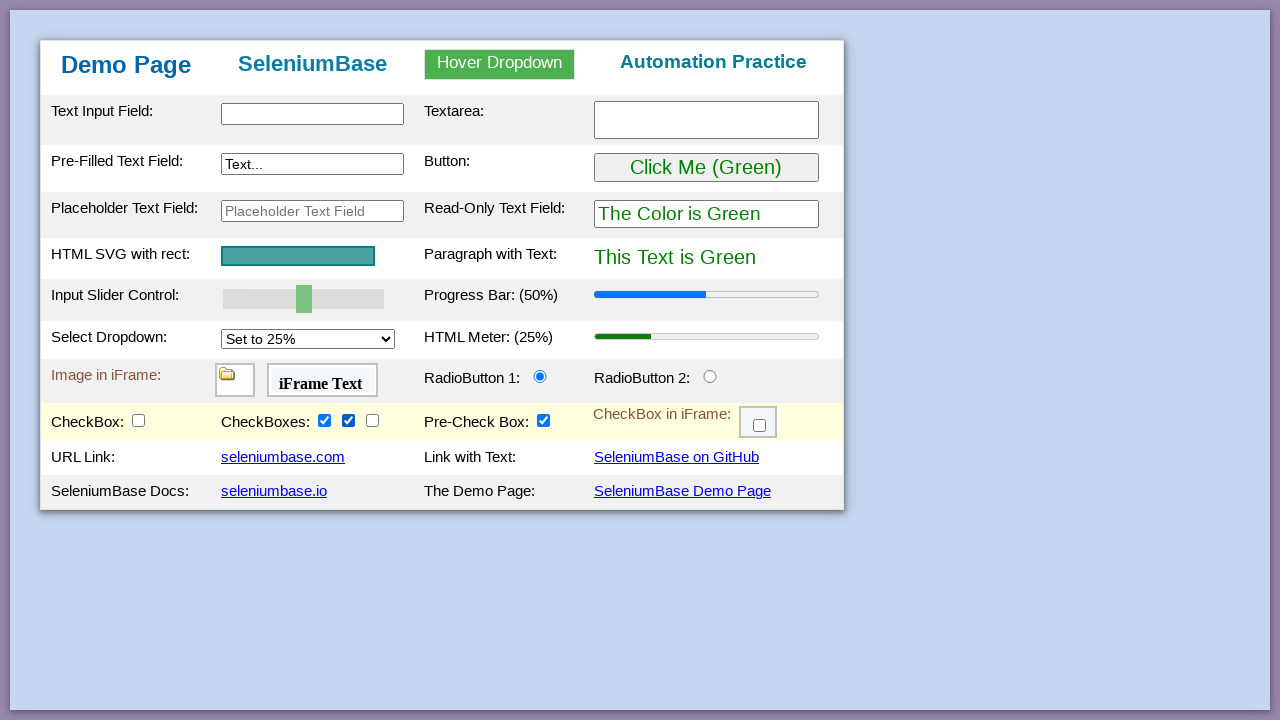

Clicked checkbox 4 at (372, 420) on #checkBox4
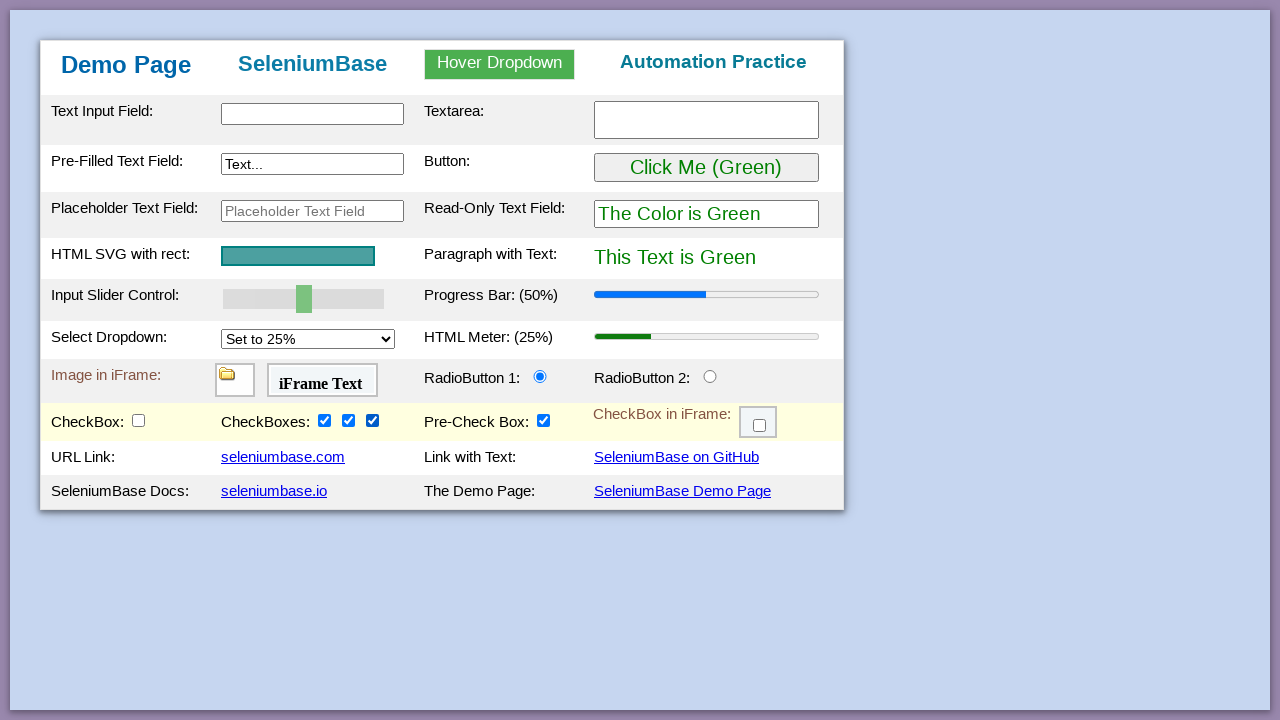

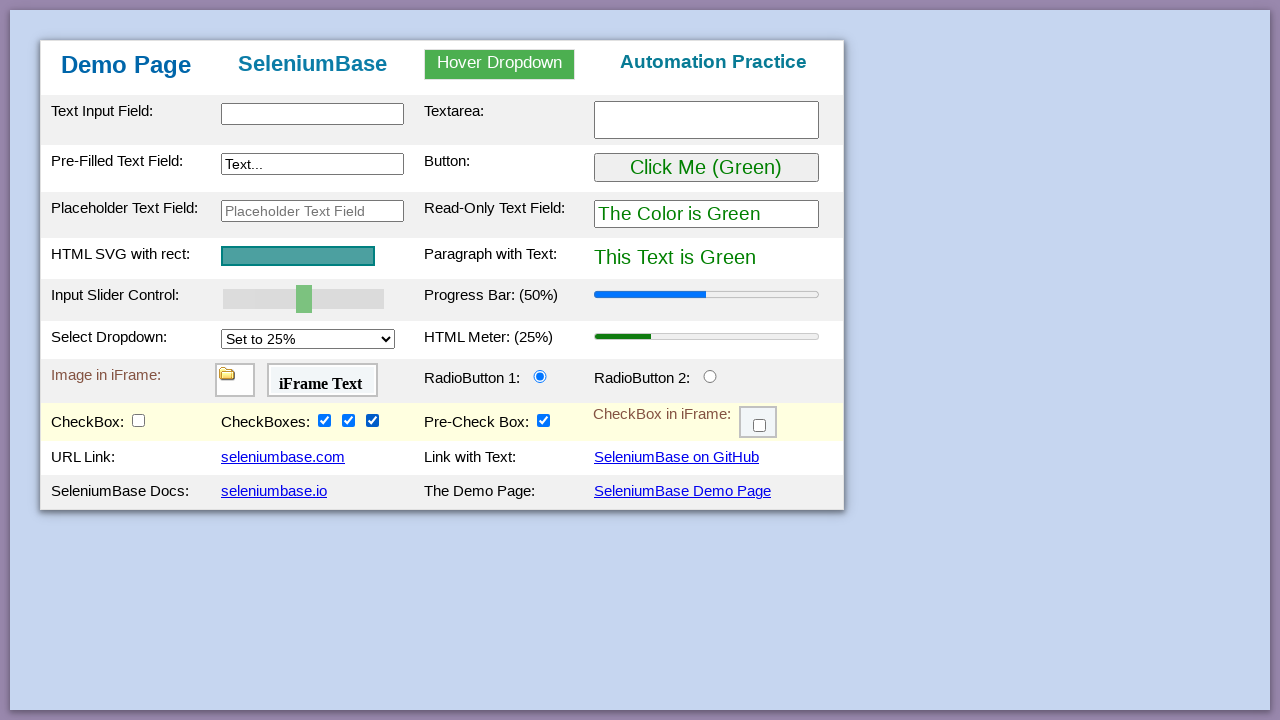